Tests resizing the browser window to specific dimensions

Starting URL: http://www.totallyratted.com

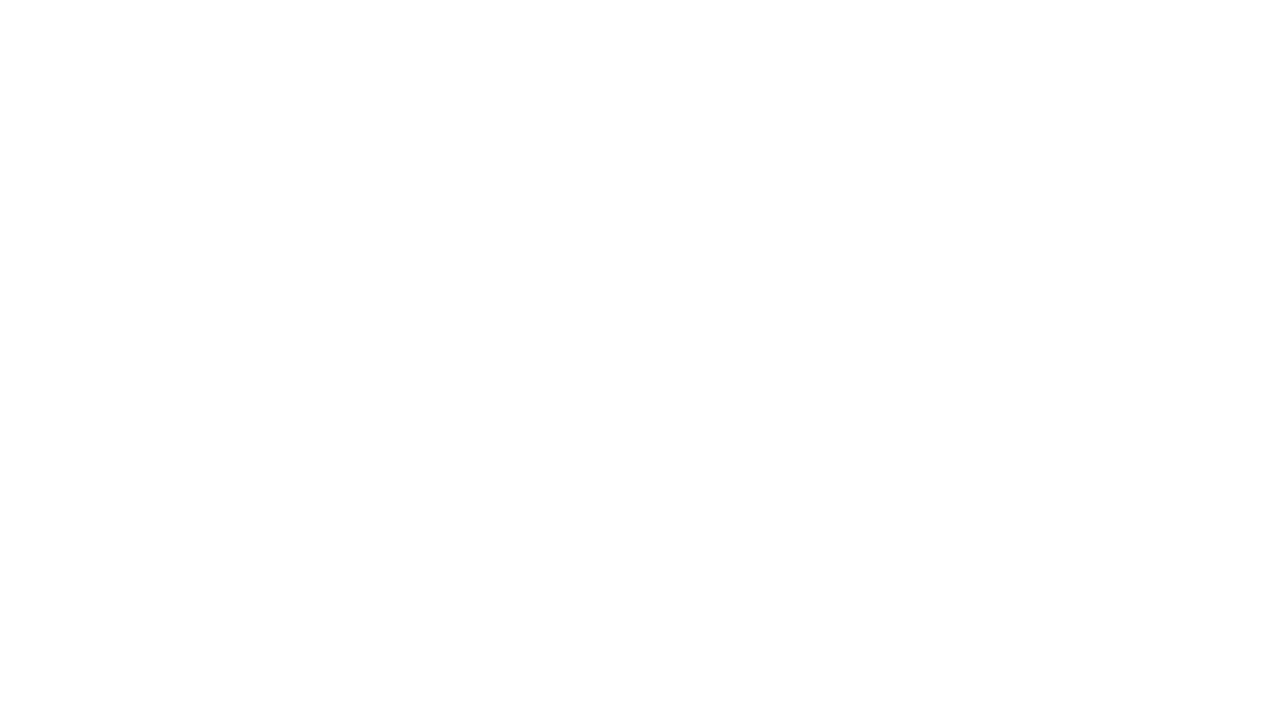

Set viewport size to 640x480 pixels
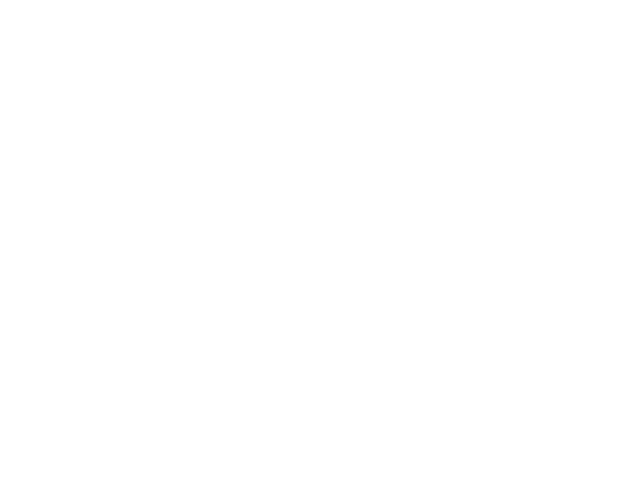

Retrieved current viewport size
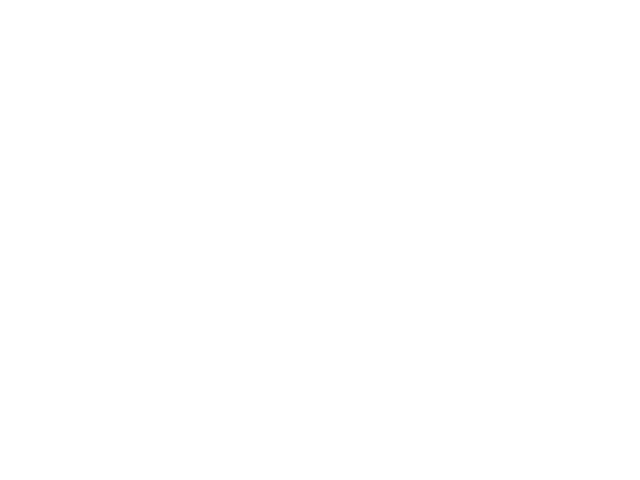

Verified viewport width is 640 pixels
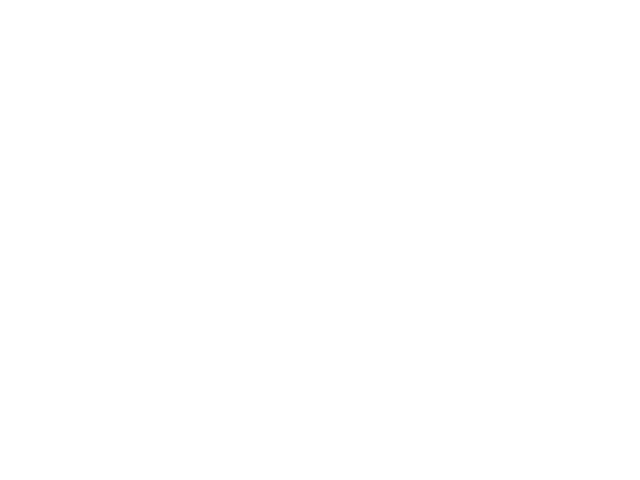

Verified viewport height is 480 pixels
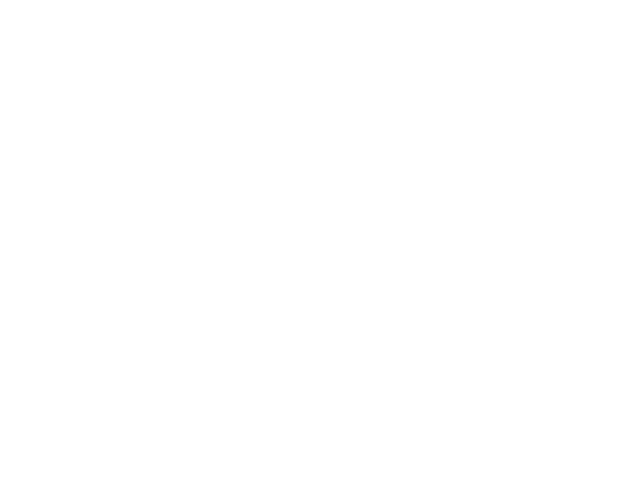

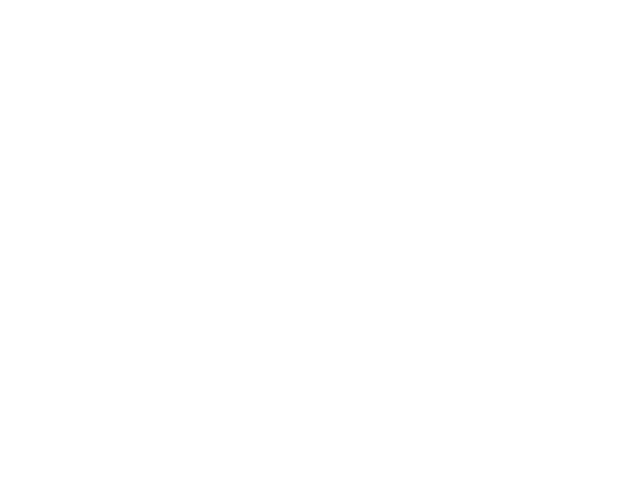